Tests form submission by filling various input fields with data and submitting the form, verifying field validation states

Starting URL: https://bonigarcia.dev/selenium-webdriver-java/data-types.html

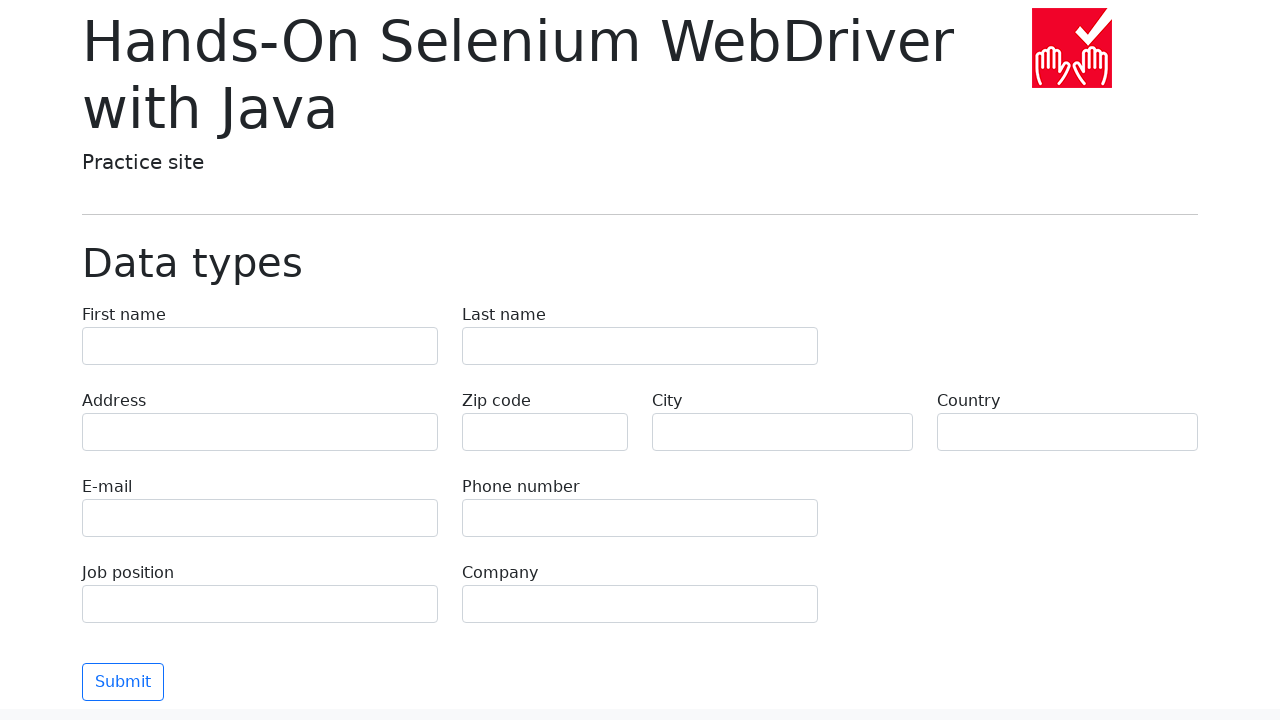

Filled first name field with 'Иван' on input[name='first-name']
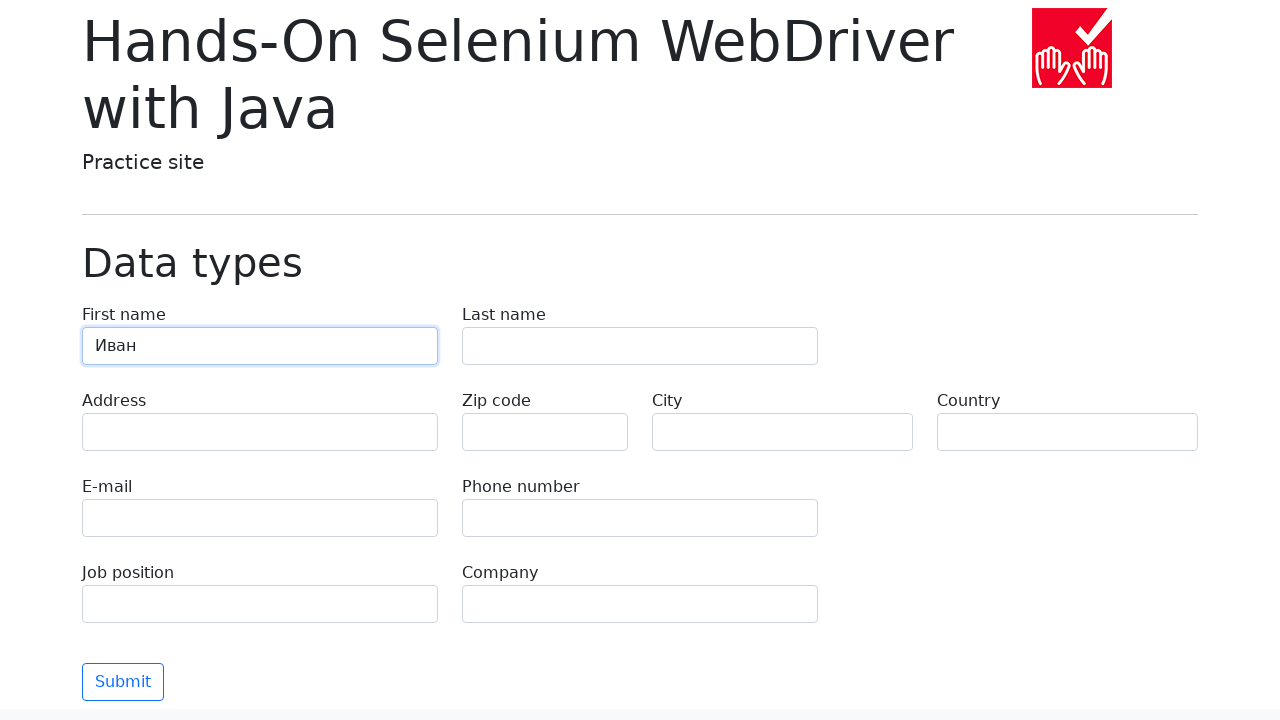

Filled last name field with 'Петров' on input[name='last-name']
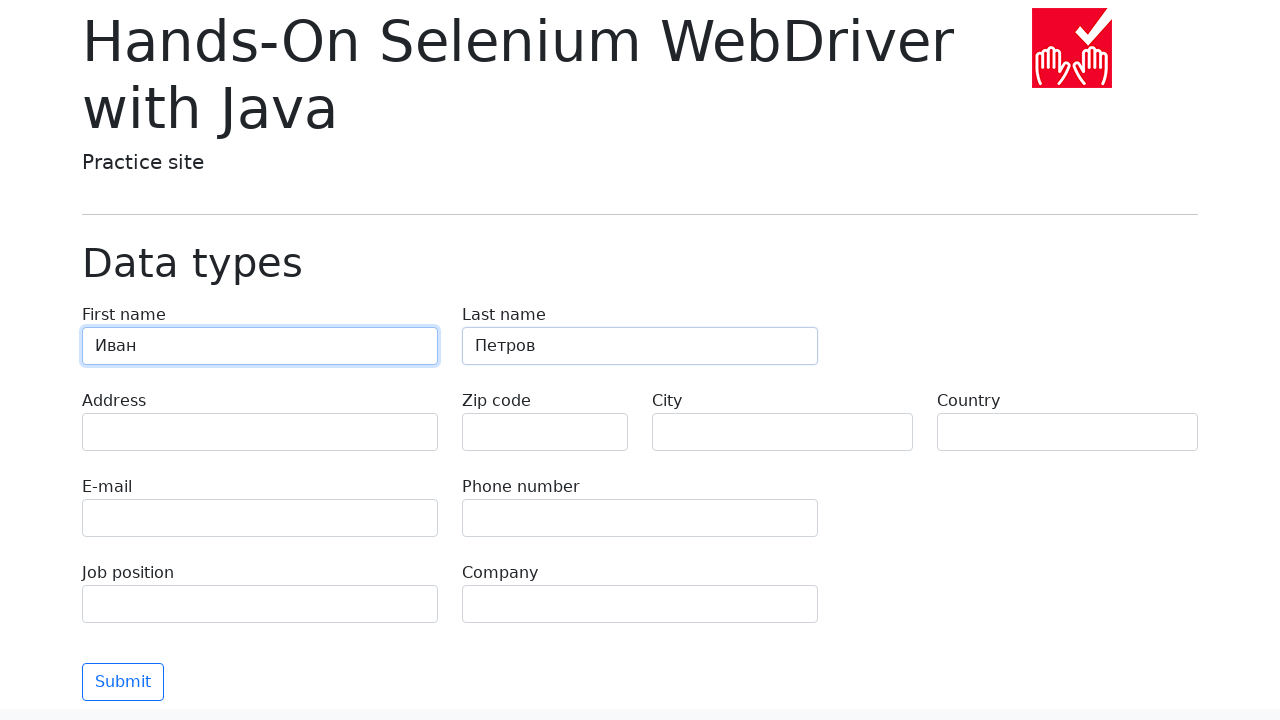

Filled address field with 'Ленина, 55-3' on input[name='address']
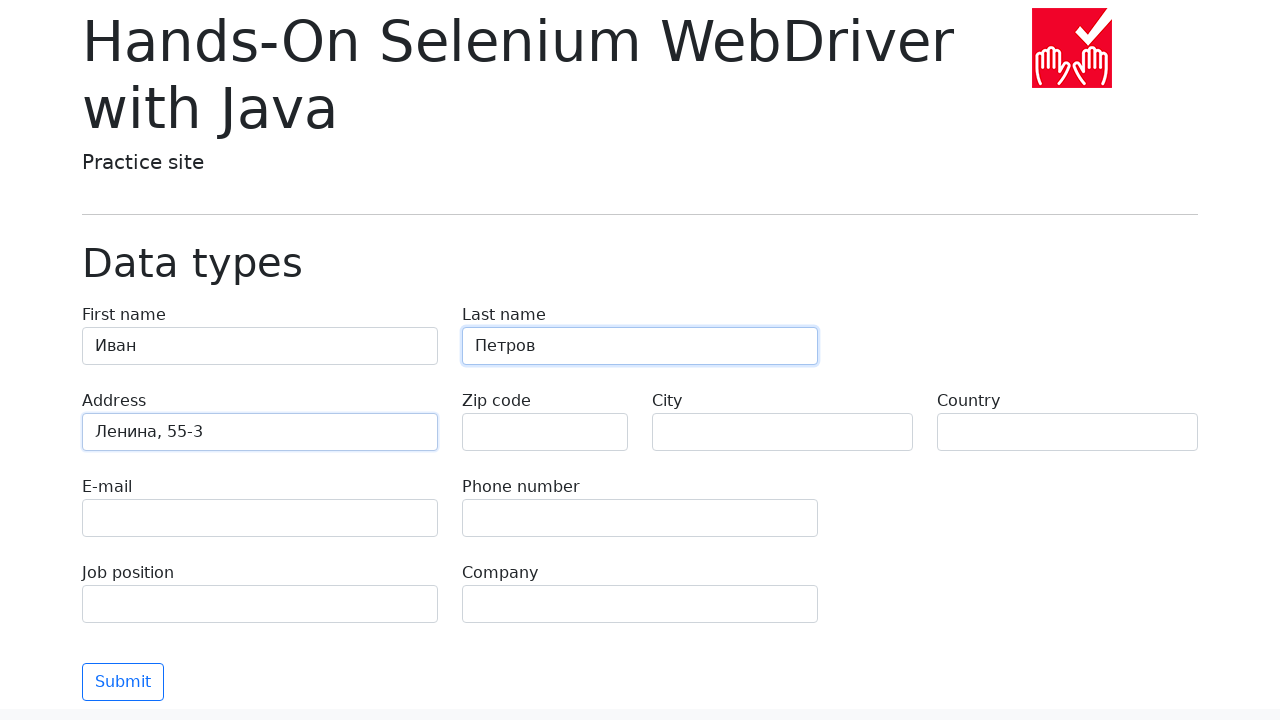

Filled email field with 'test@skypro.com' on input[name='e-mail']
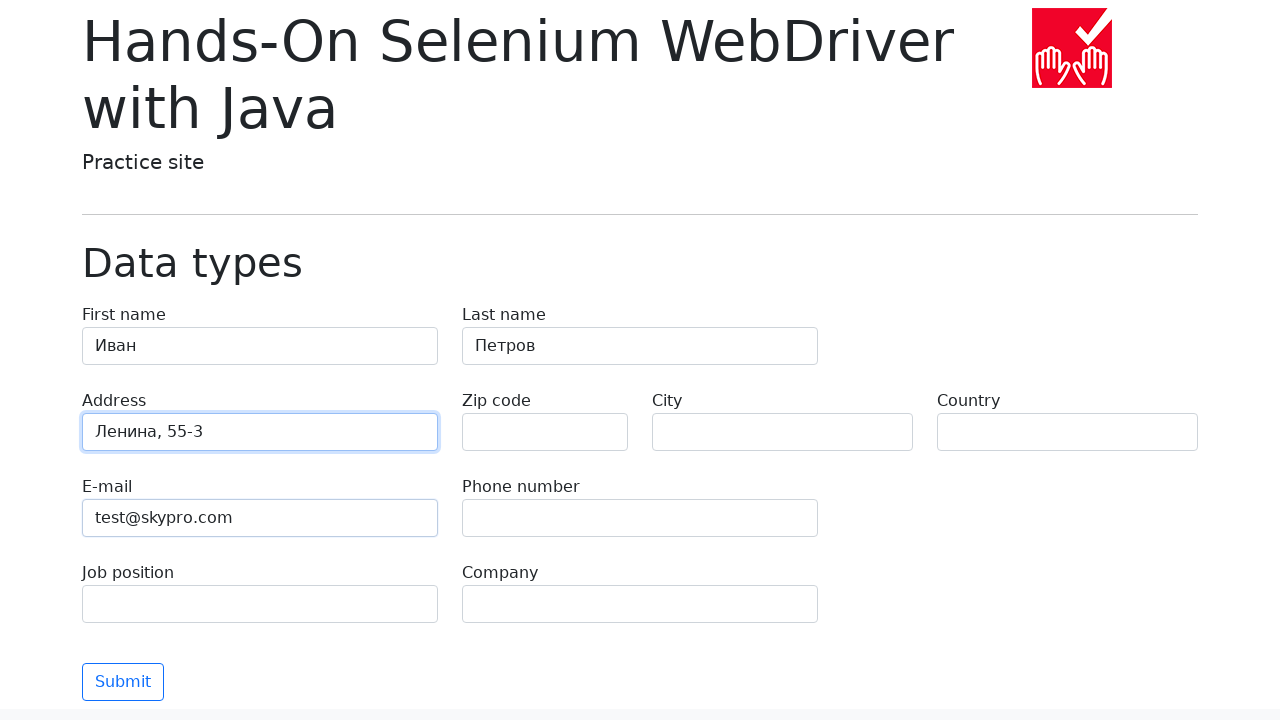

Filled phone field with '+7985899998787' on input[name='phone']
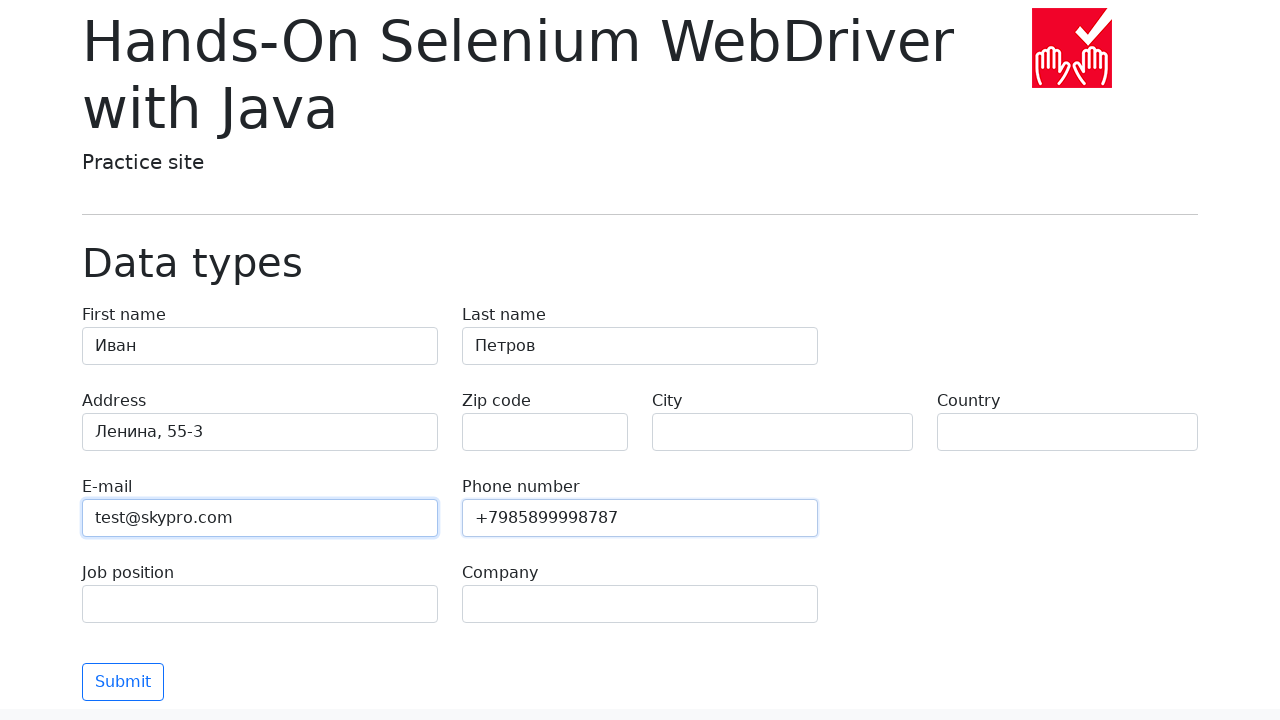

Left zip code field empty on input[name='zip-code']
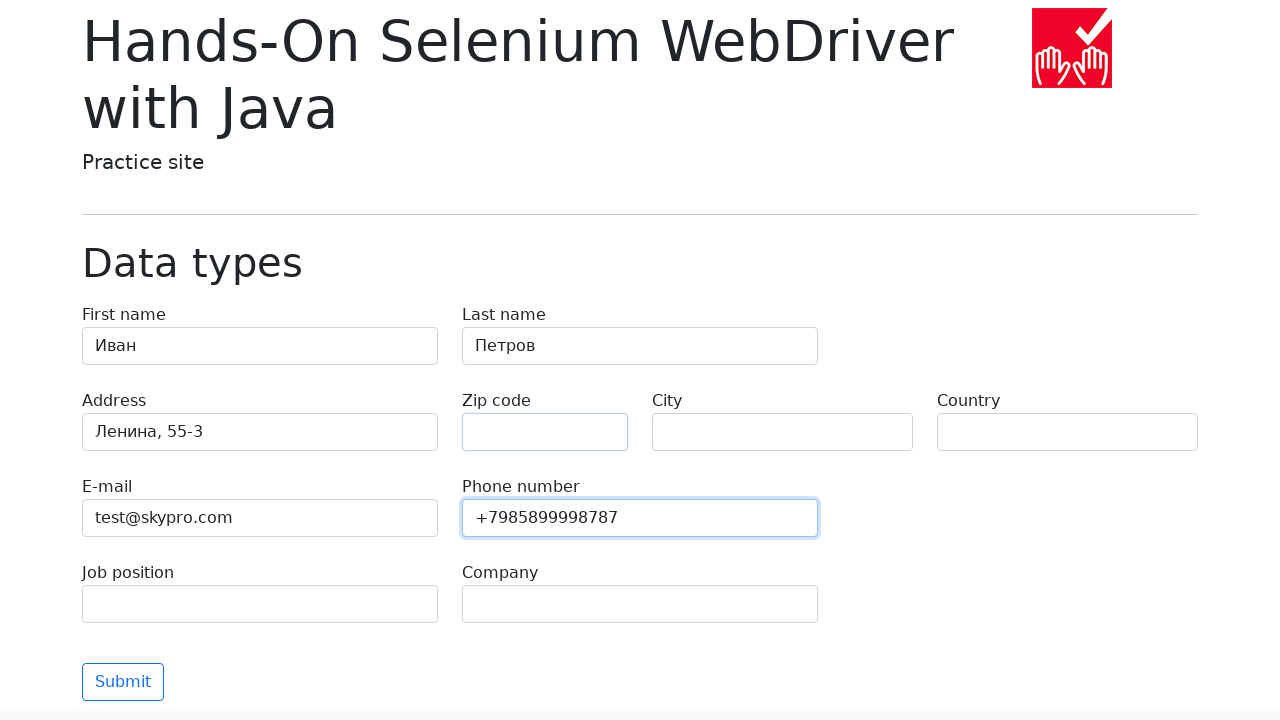

Filled city field with 'Москва' on input[name='city']
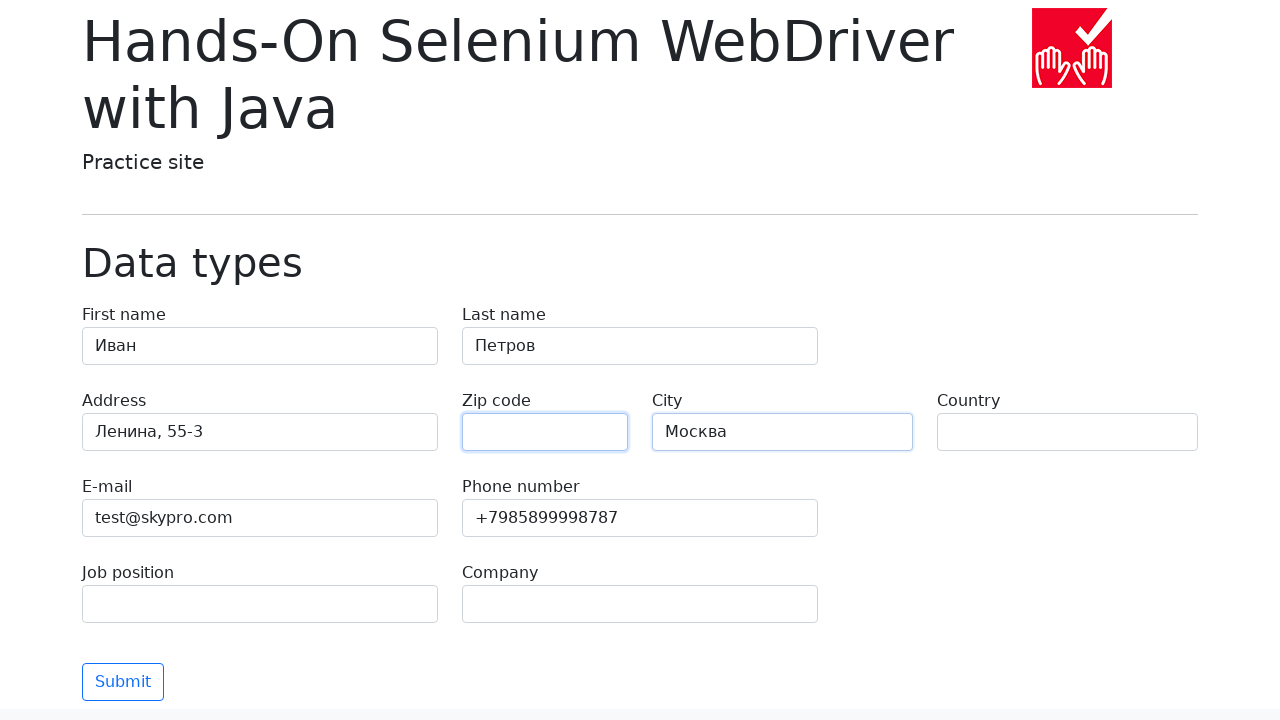

Filled country field with 'Россия' on input[name='country']
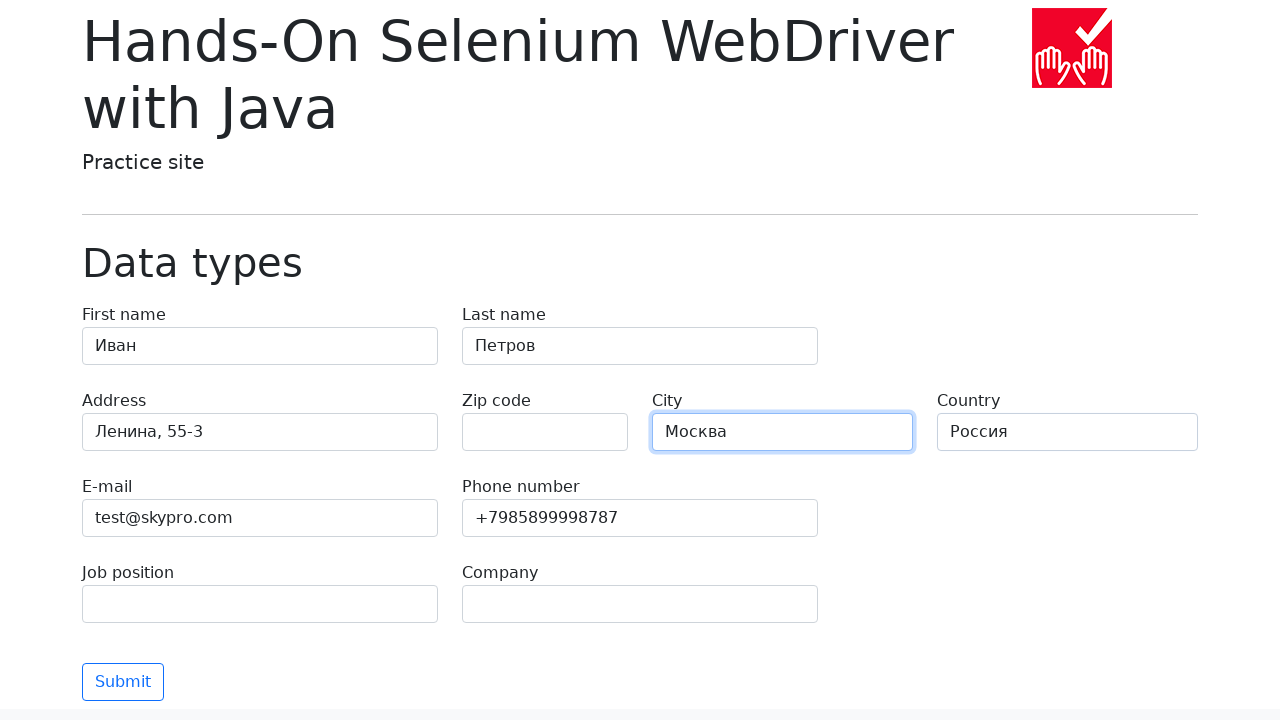

Filled job position field with 'QA' on input[name='job-position']
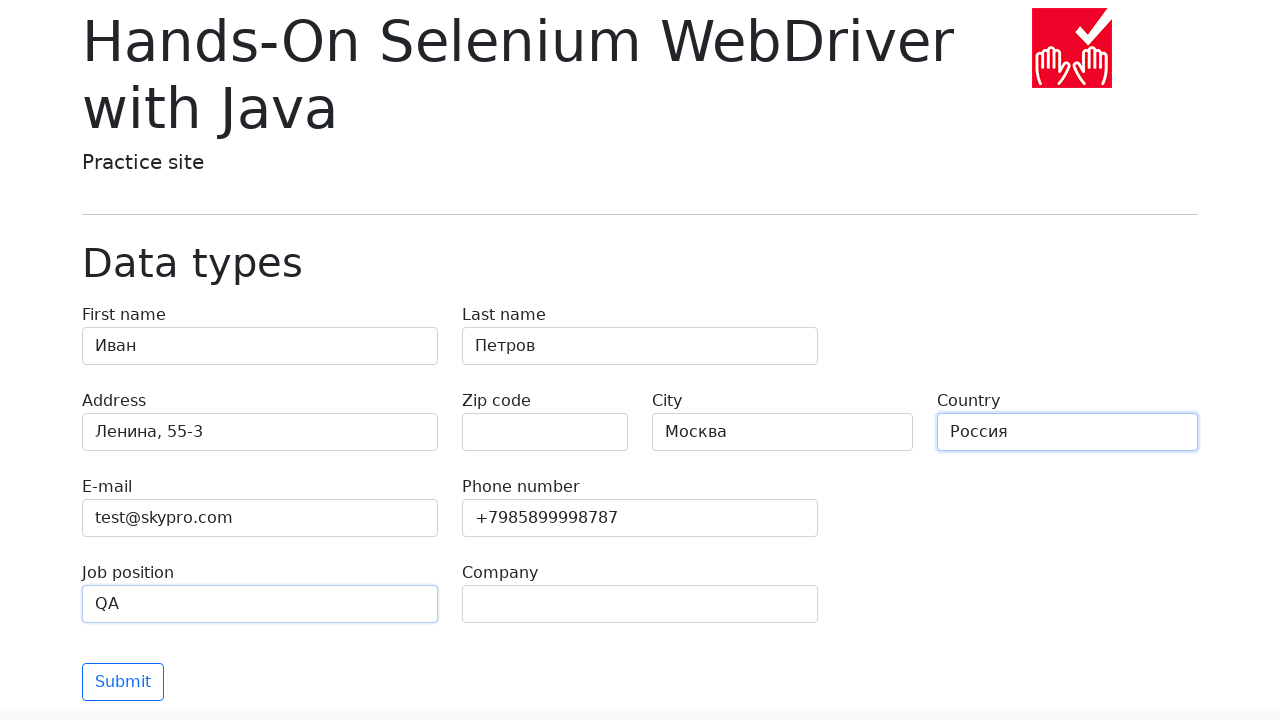

Filled company field with 'SkyPro' on input[name='company']
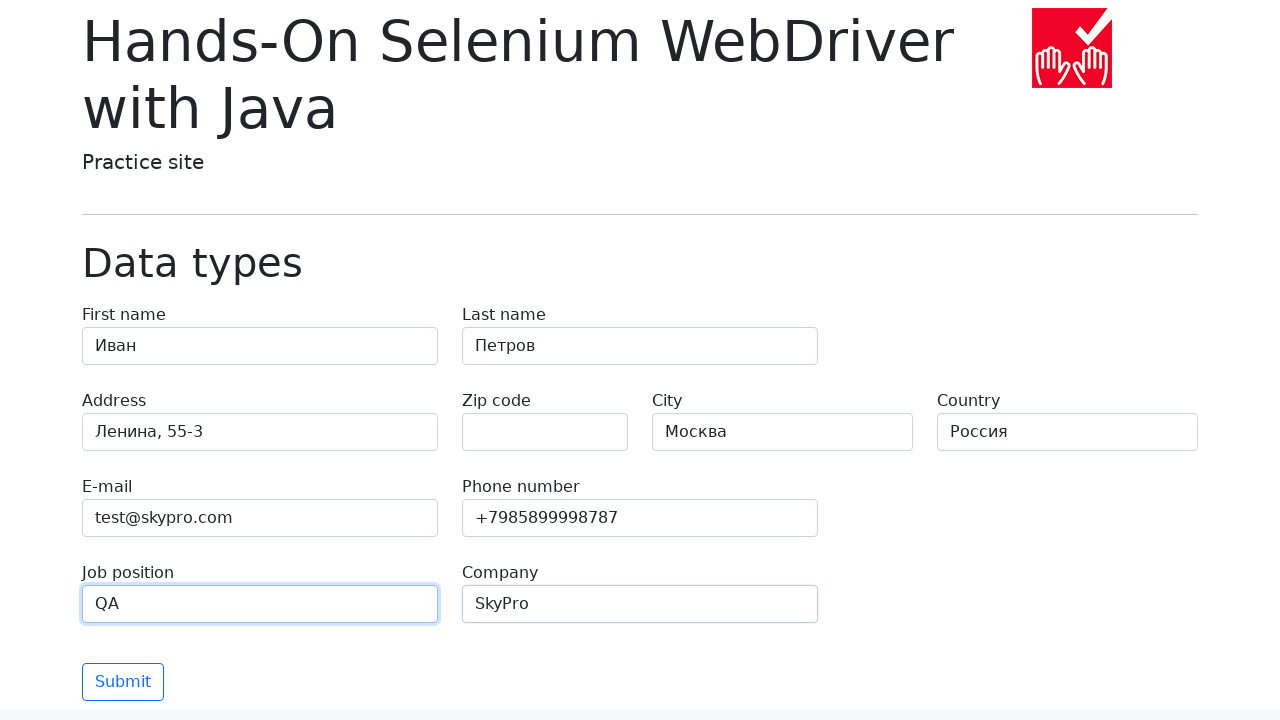

Scrolled submit button into view
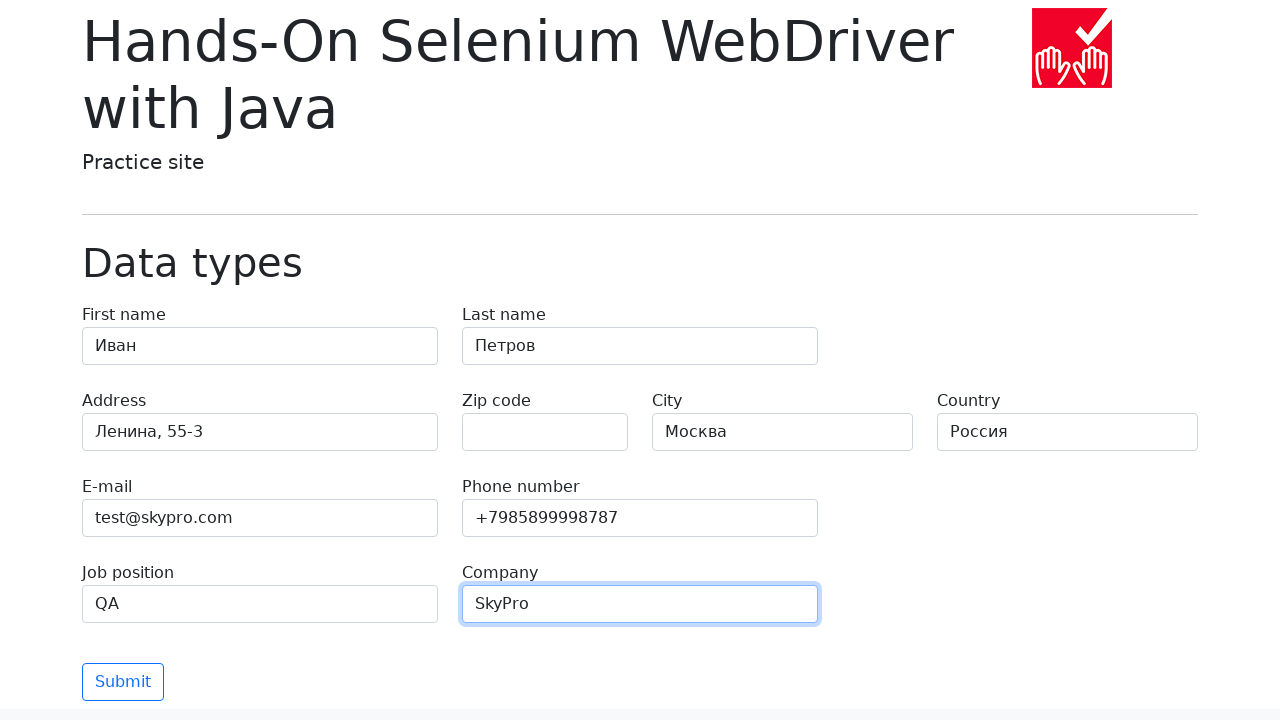

Clicked submit button to submit the form at (123, 682) on .btn.btn-outline-primary.mt-3
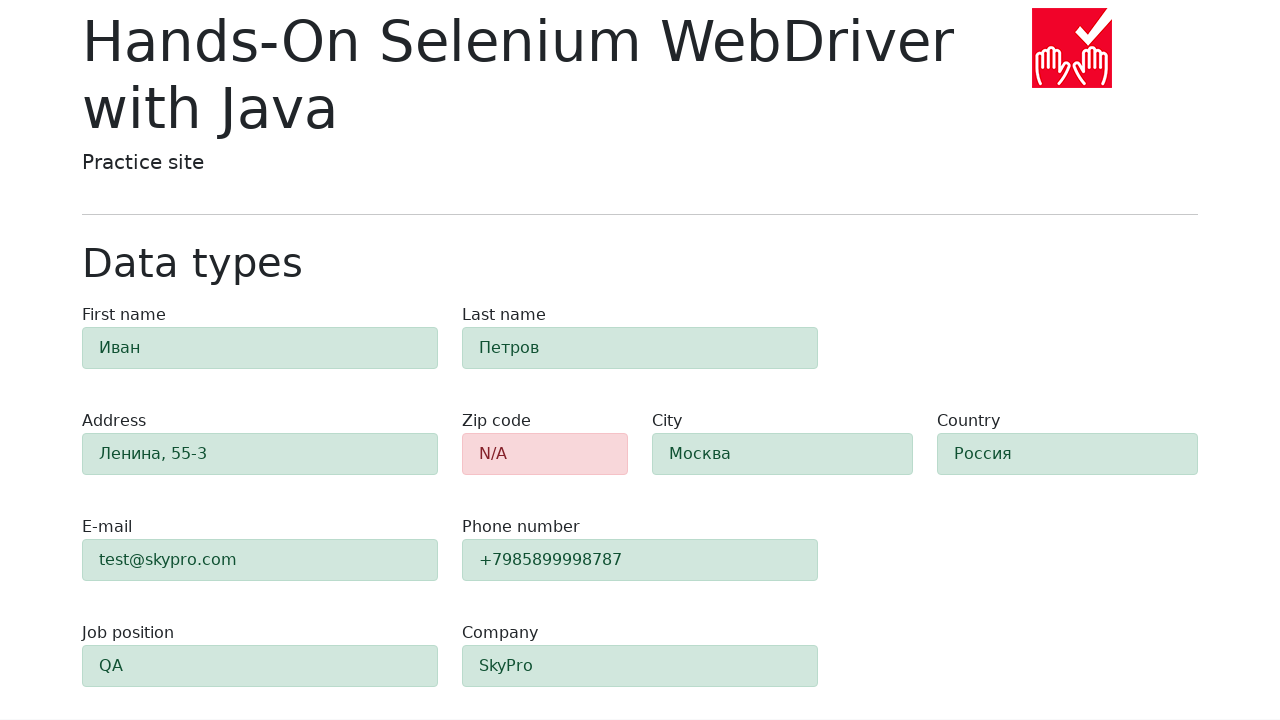

Form submission completed and main content loaded
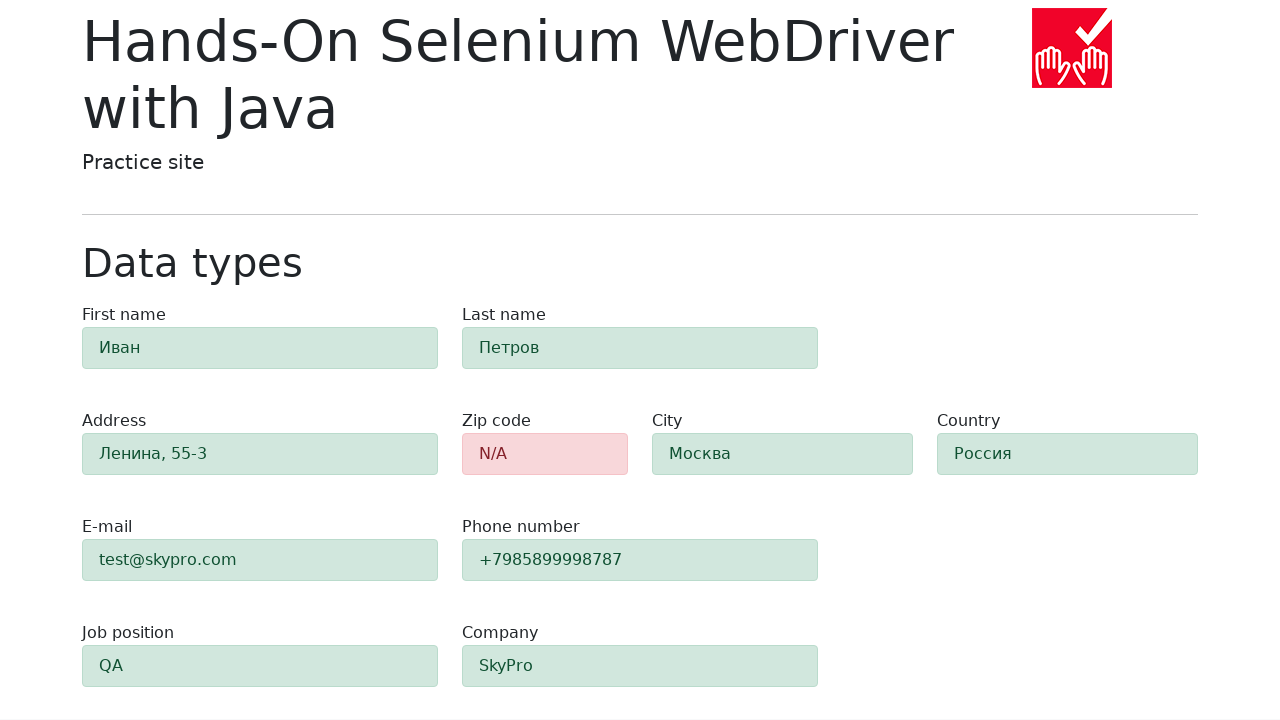

Located zip code field for validation check
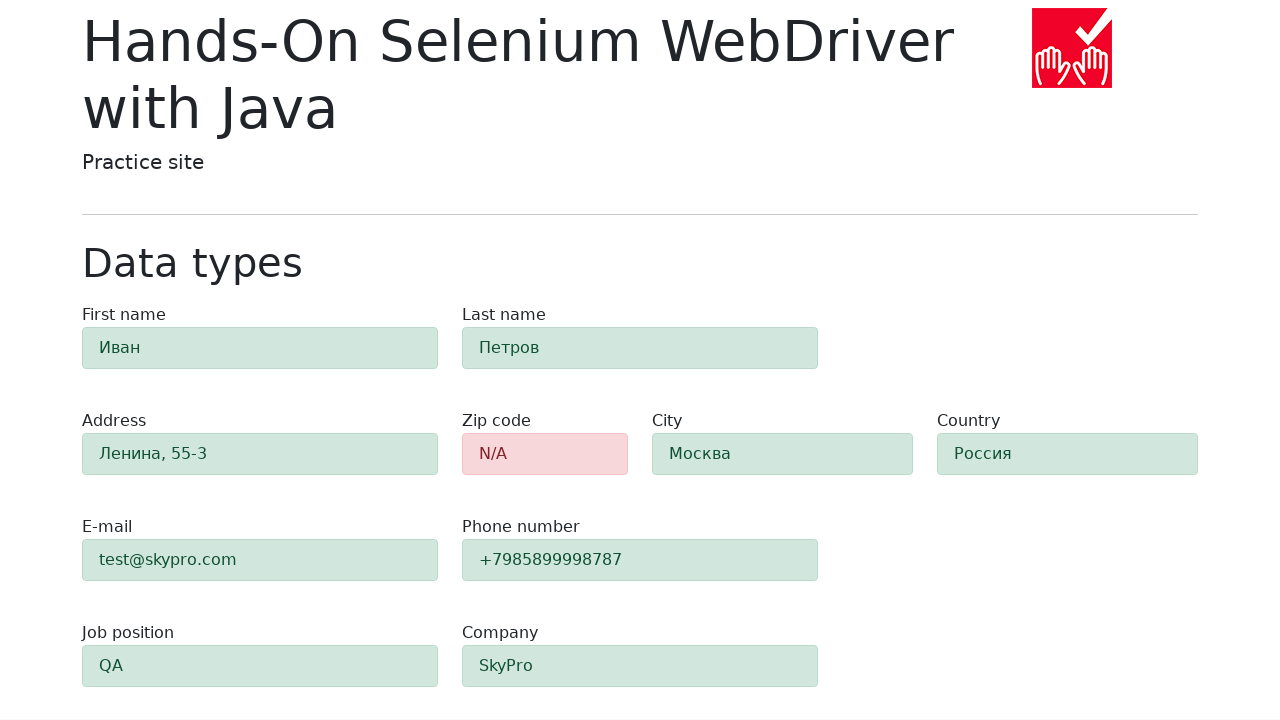

Verified zip code field has alert-danger class (validation failed as expected)
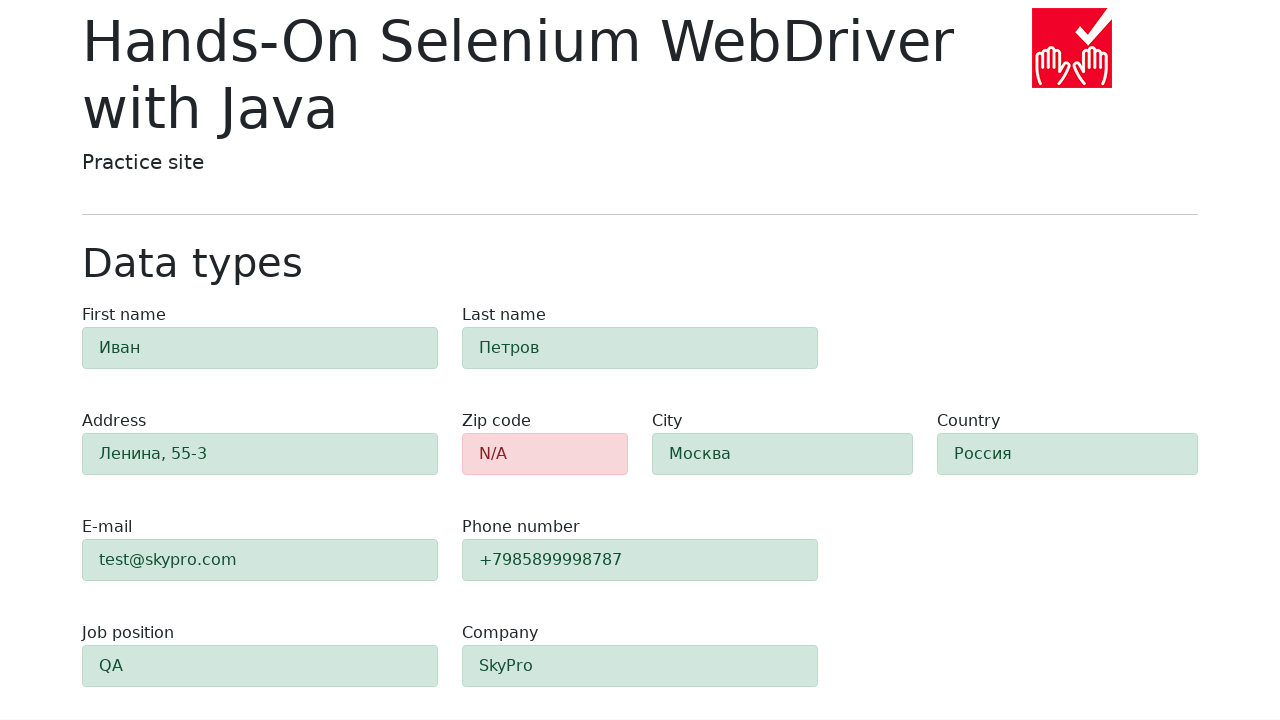

Located all success validation fields
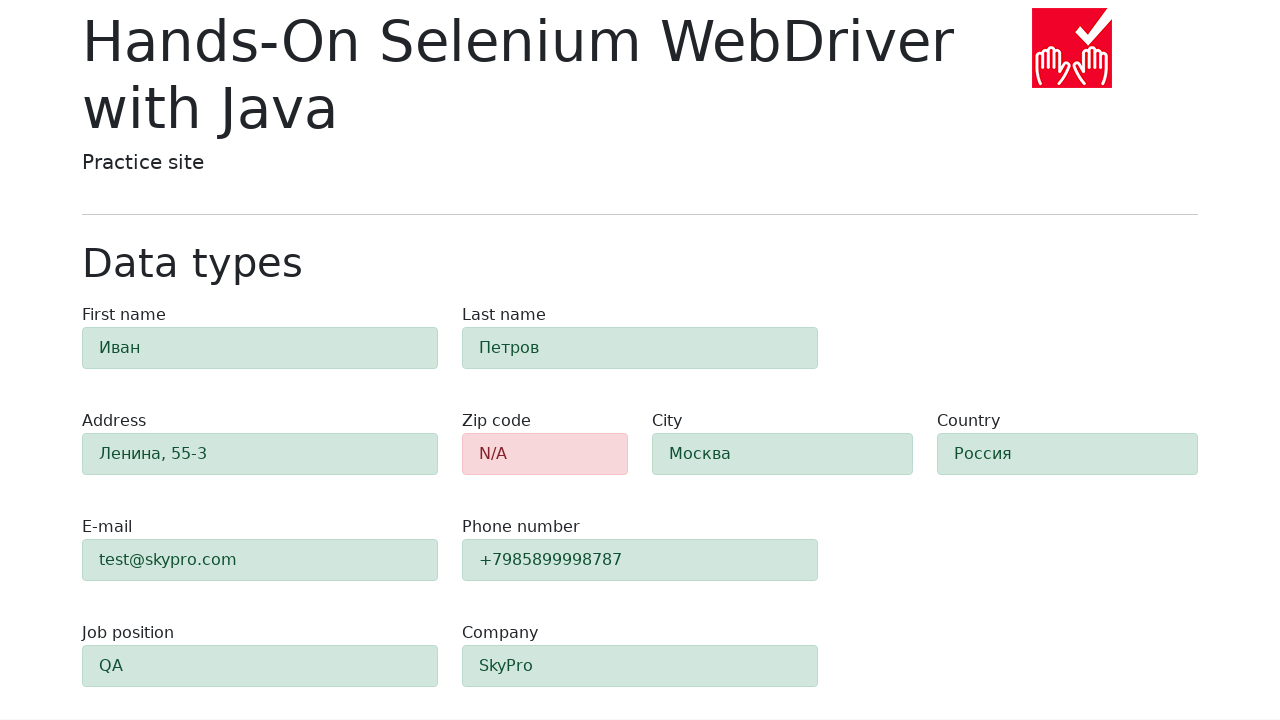

Verified 9 fields have alert-success class (validation passed)
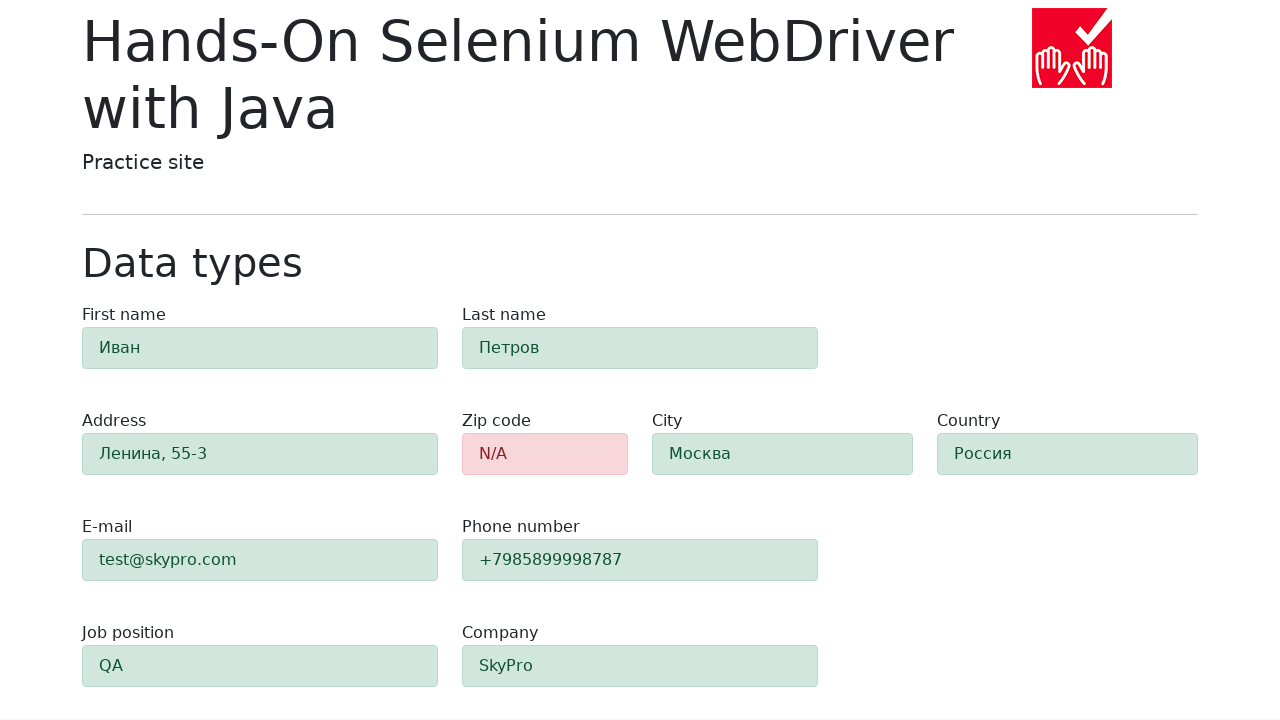

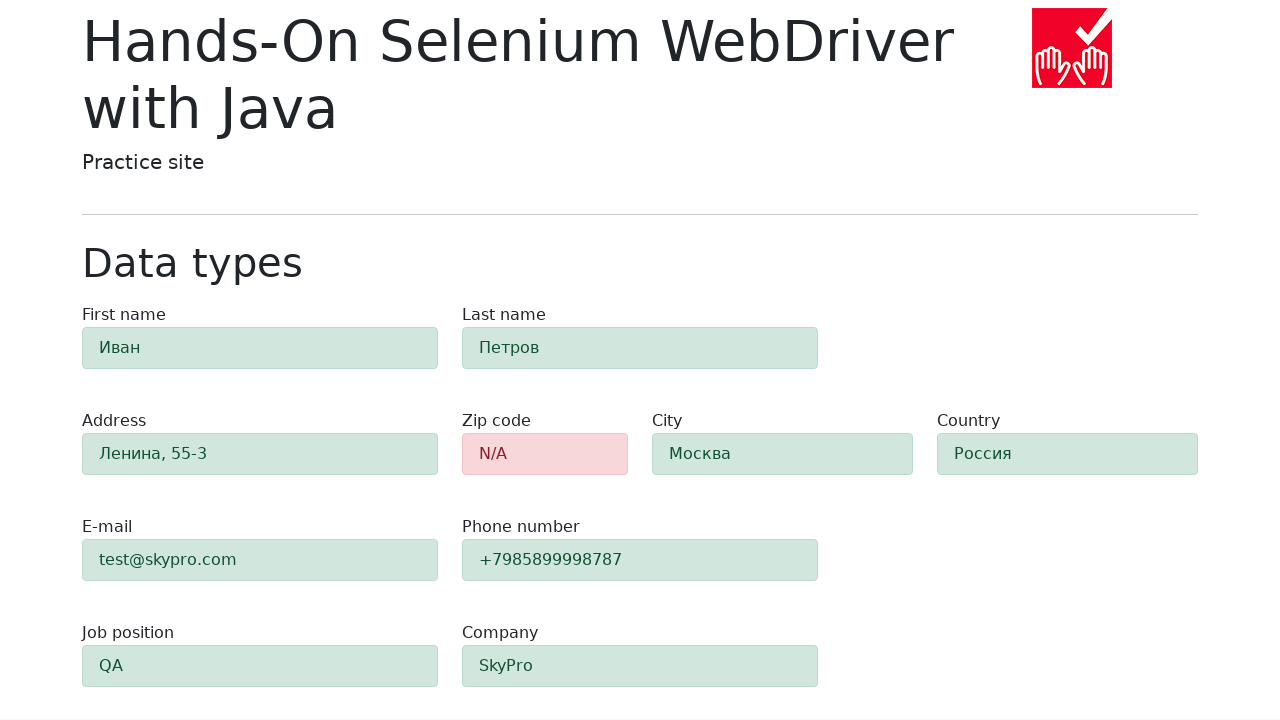